Tests right-click functionality on a button element and verifies the resulting message

Starting URL: http://demoqa.com/buttons

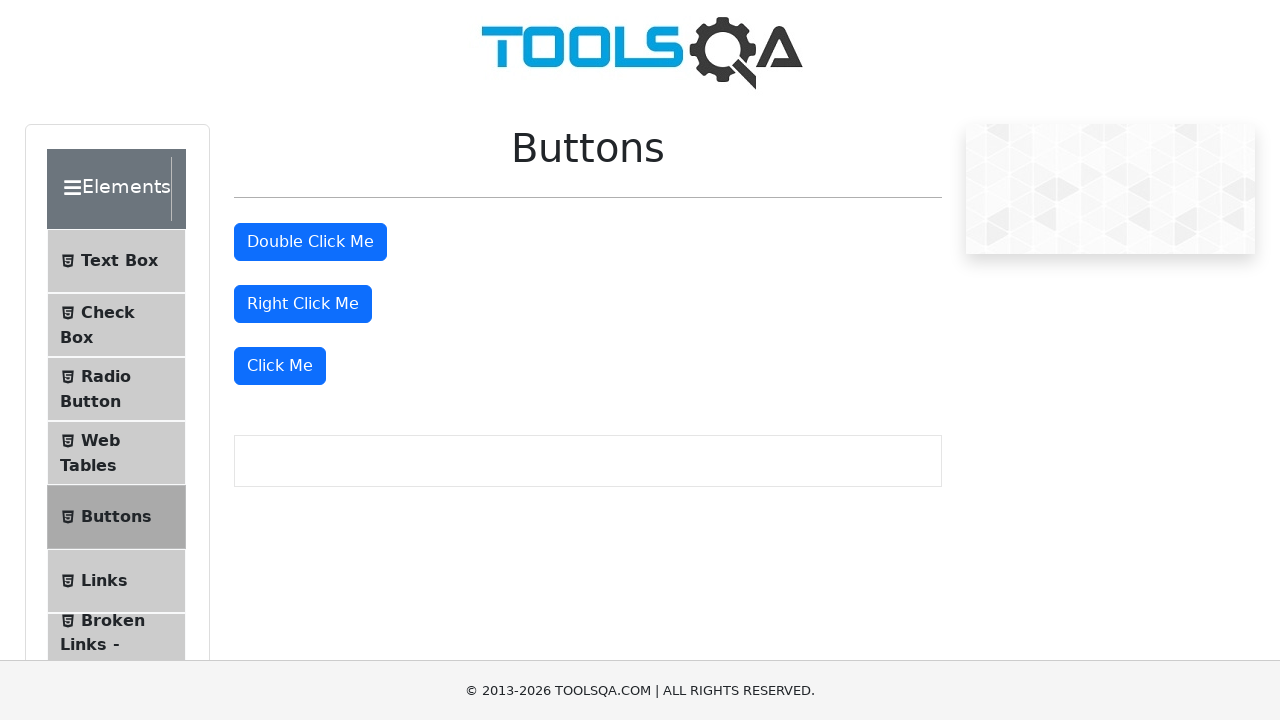

Located the right-click button element
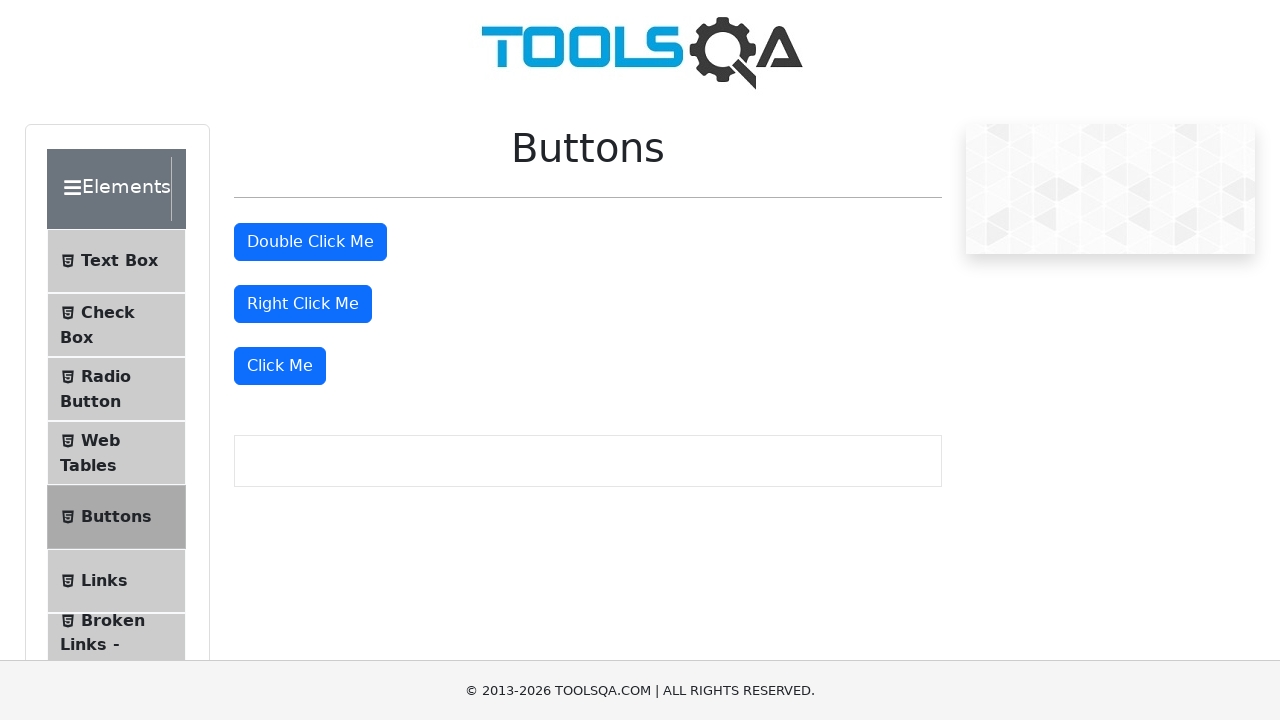

Performed right-click on the button element at (303, 304) on #rightClickBtn
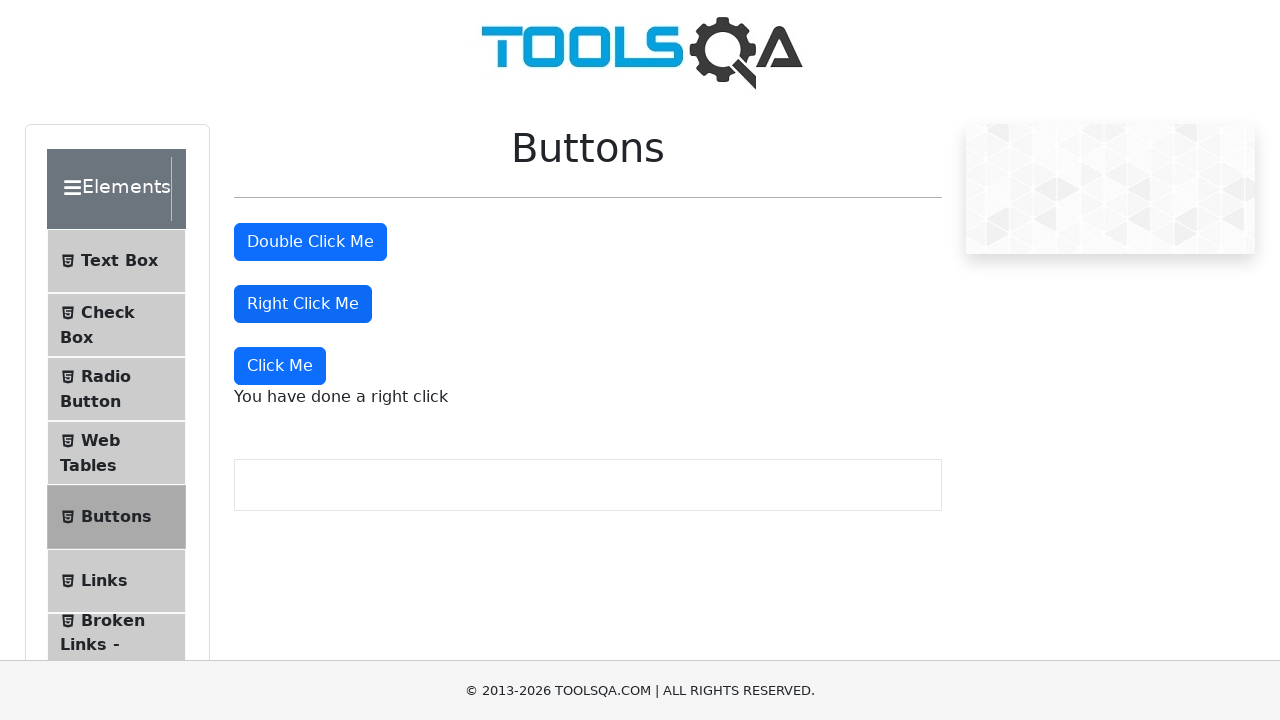

Located the right-click message element
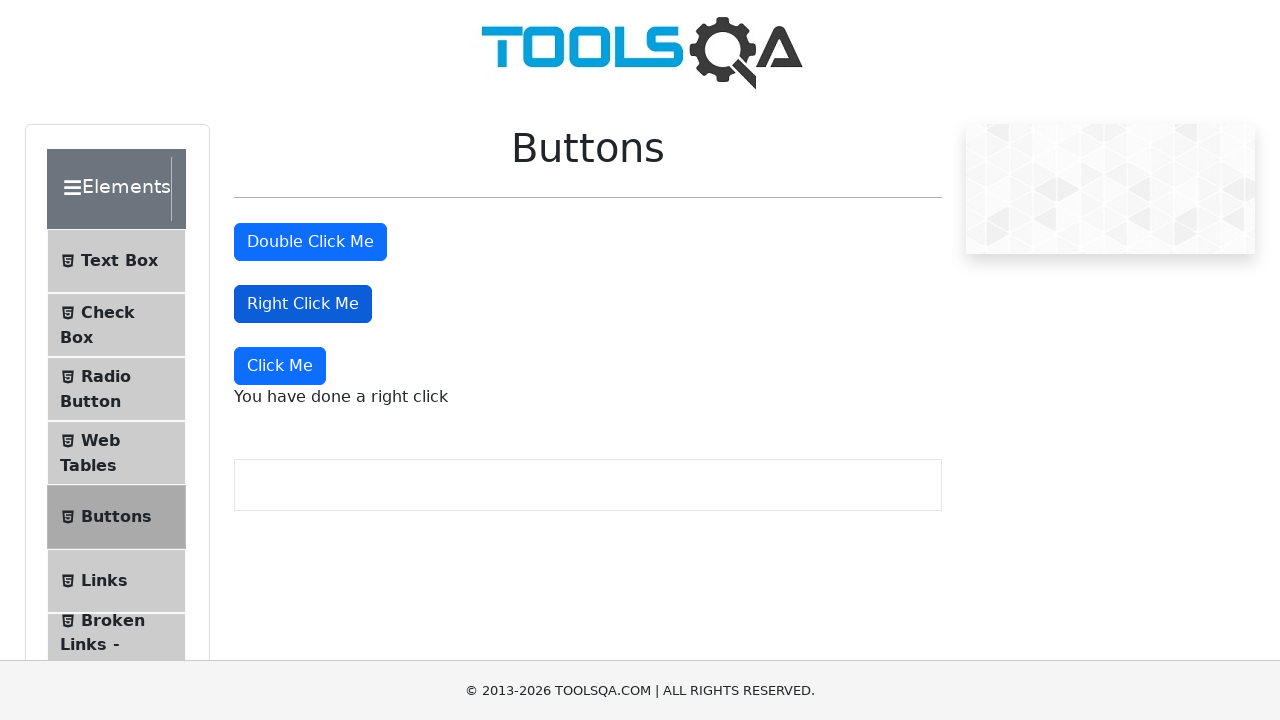

Verified that right-click message displays 'You have done a right click'
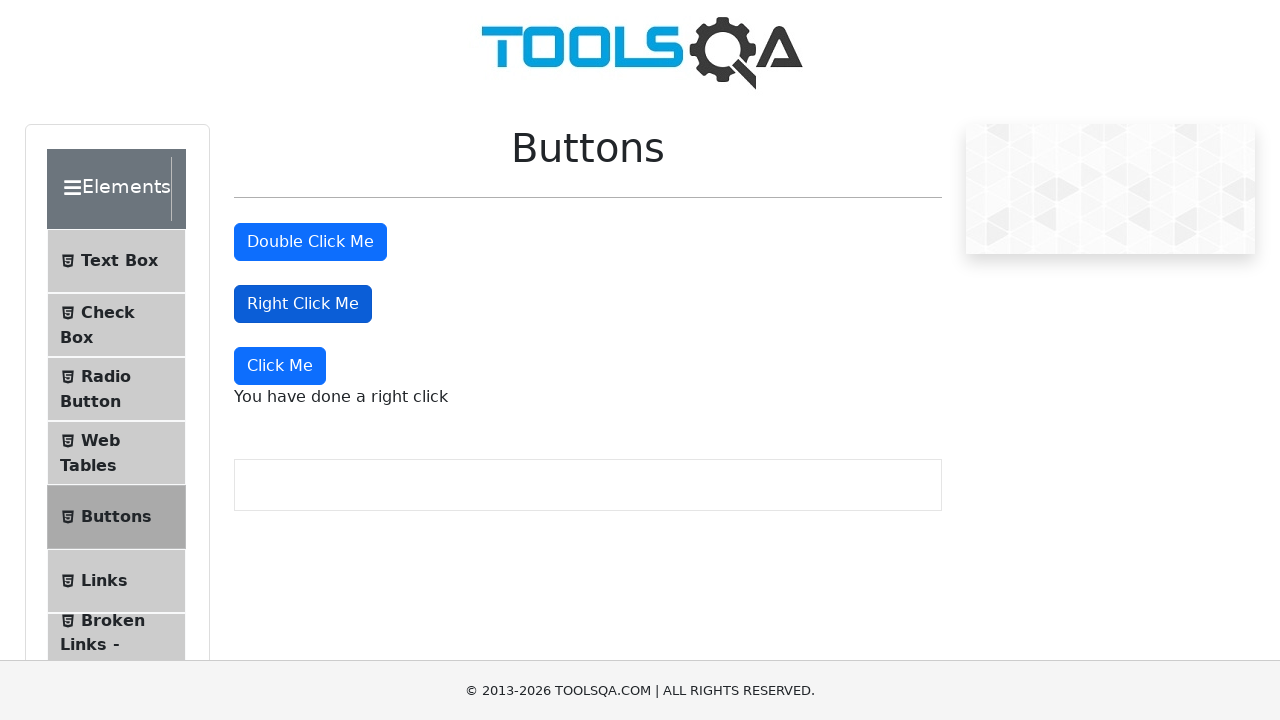

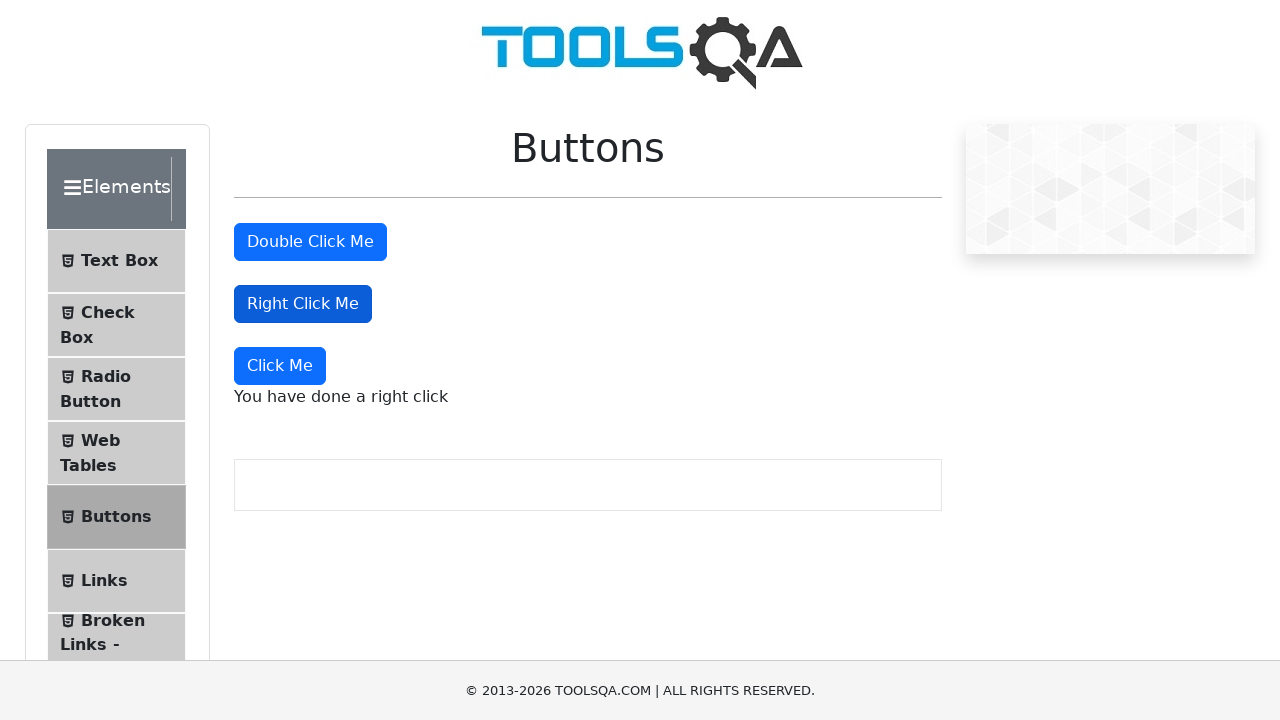